Tests keyboard actions on a form field by entering text with the Shift key held down to produce uppercase text

Starting URL: https://awesomeqa.com/practice.html

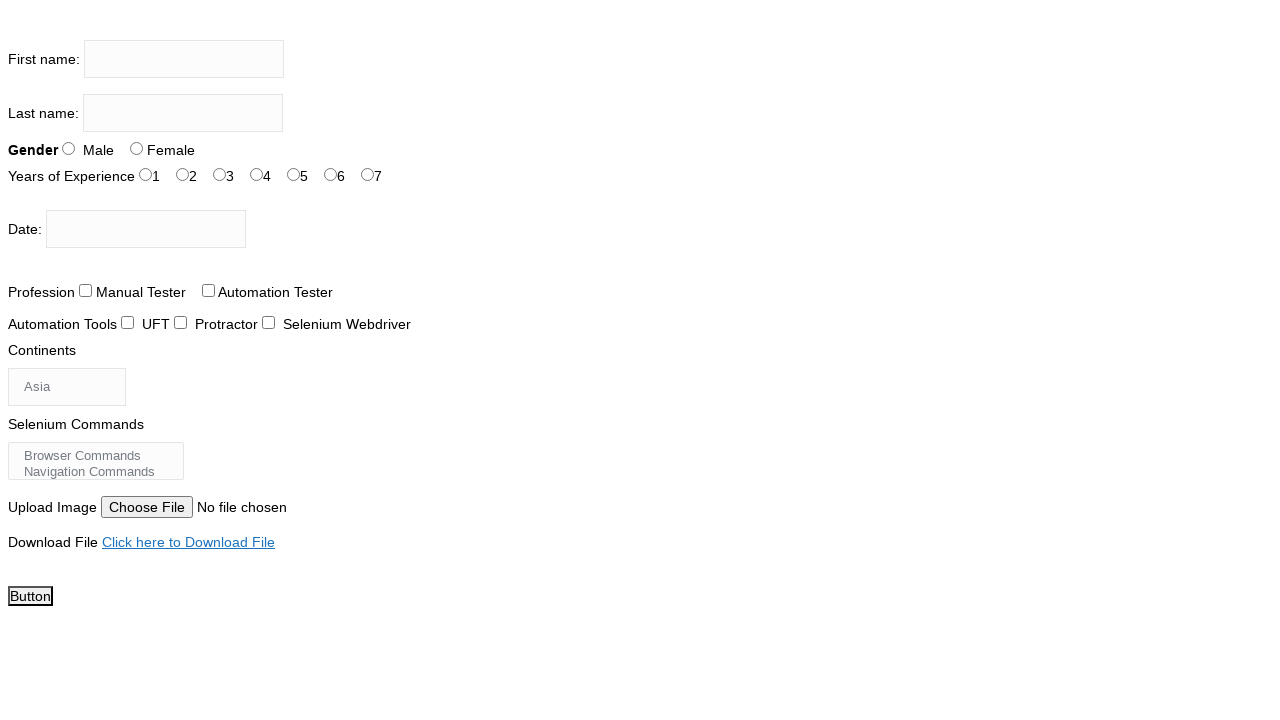

Located firstname input field
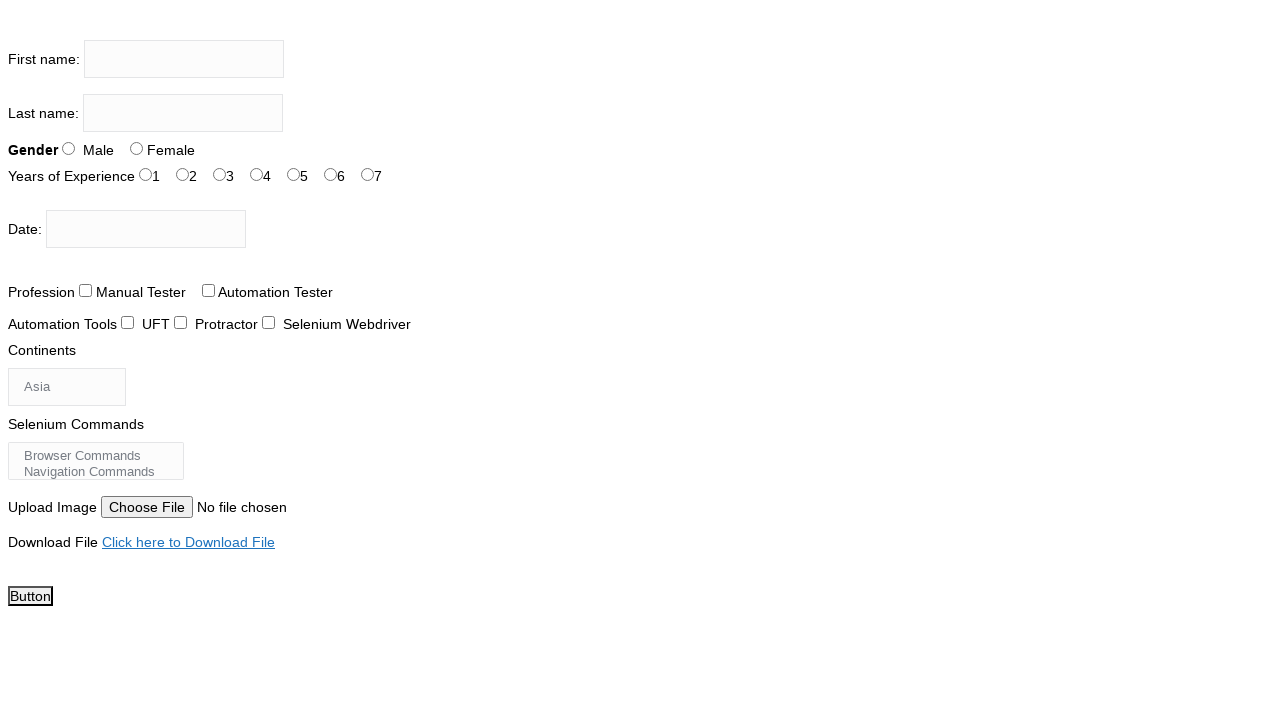

Filled firstname field with 'SELENIUM AUTOMATION' using Shift key for uppercase text on input[name='firstname']
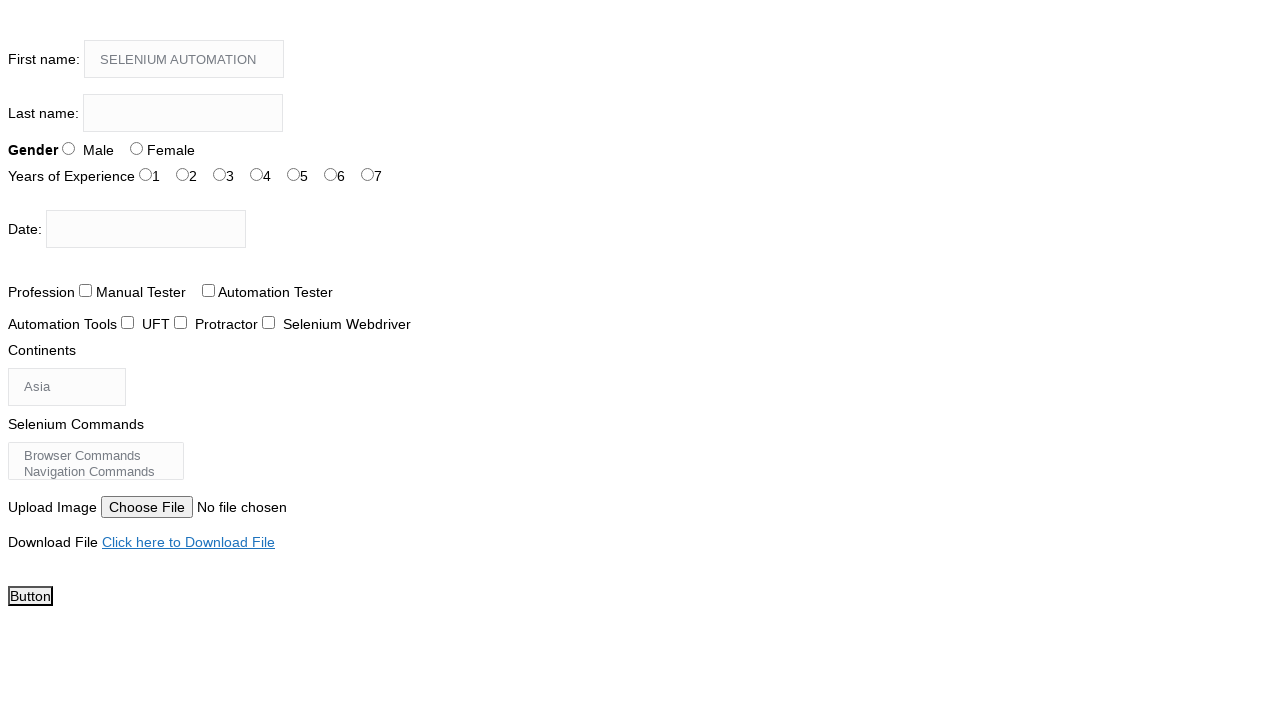

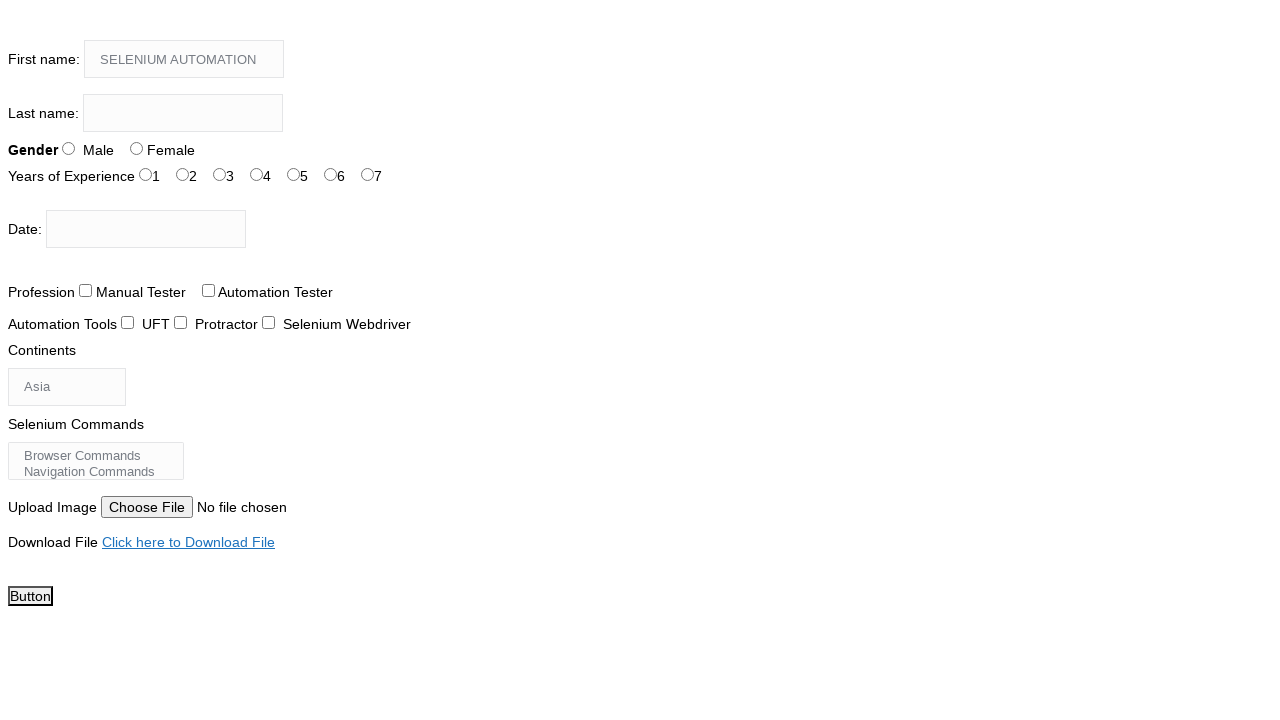